Tests alternative waiting strategies for AJAX content by using waitForLoadState with networkidle to wait for all network calls to complete before verifying content.

Starting URL: http://uitestingplayground.com/ajax

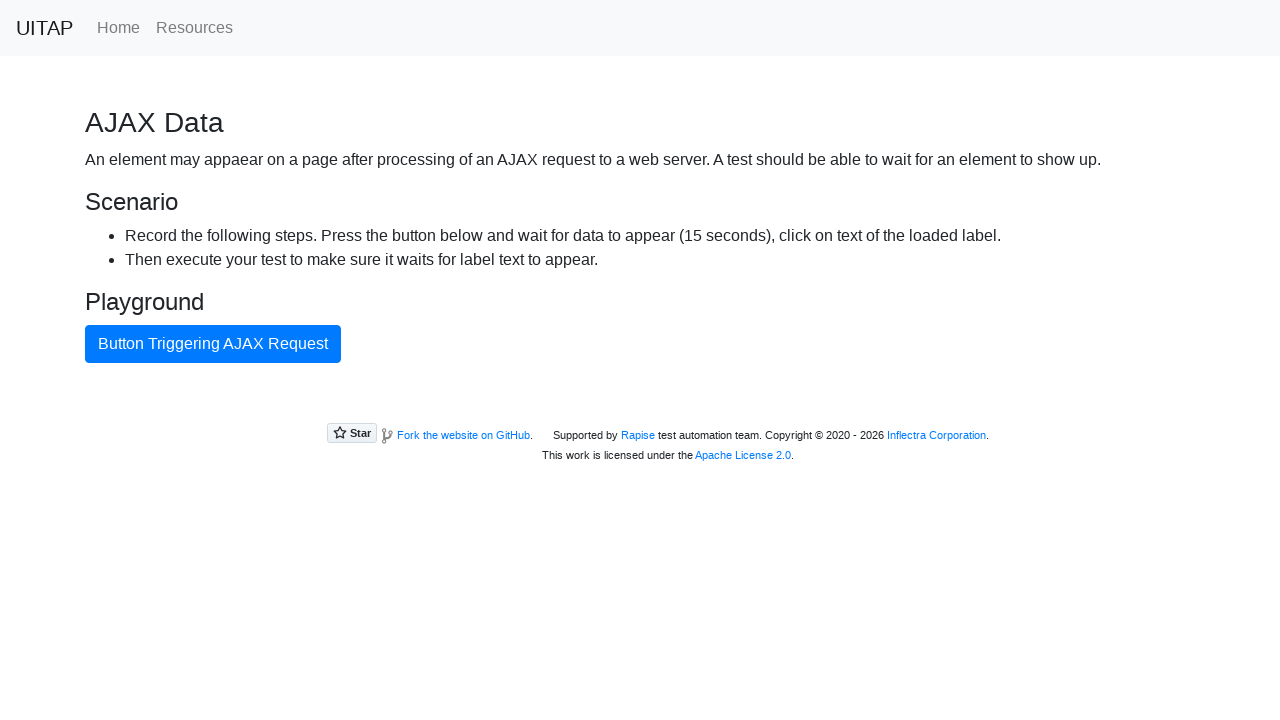

Navigated to AJAX test page
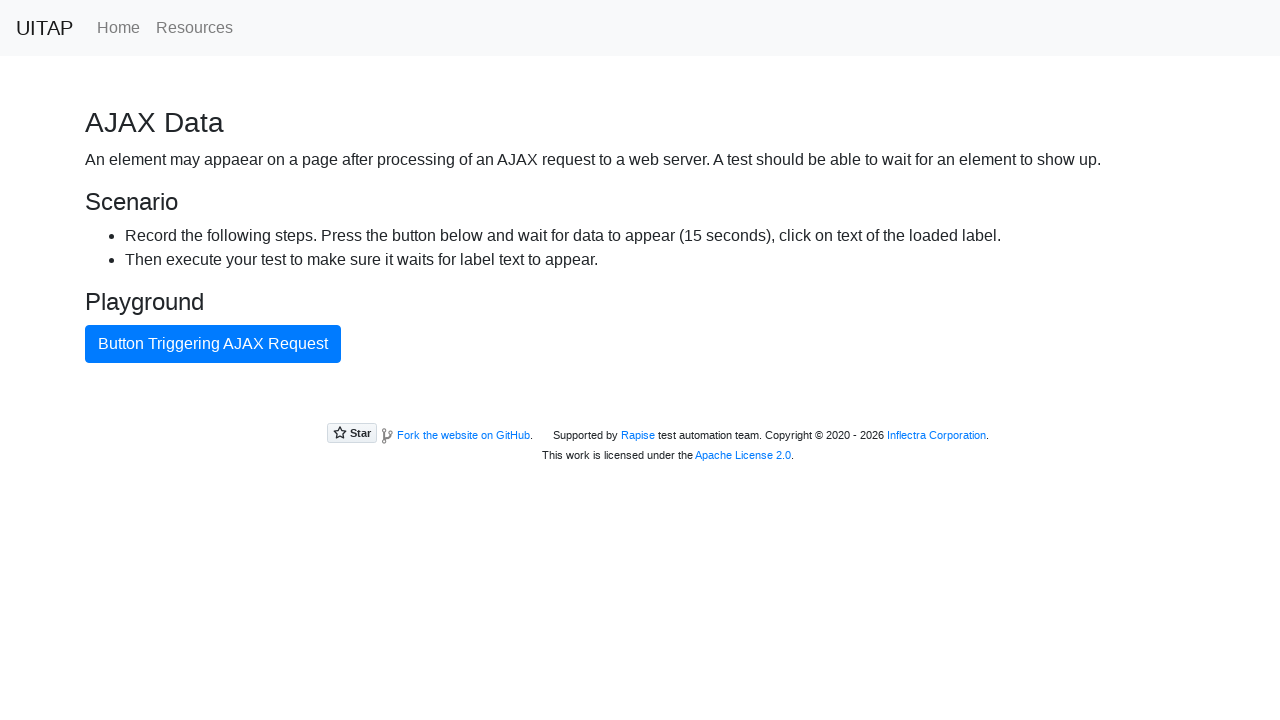

Clicked button triggering AJAX request at (213, 344) on internal:text="Button Triggering AJAX Request"i
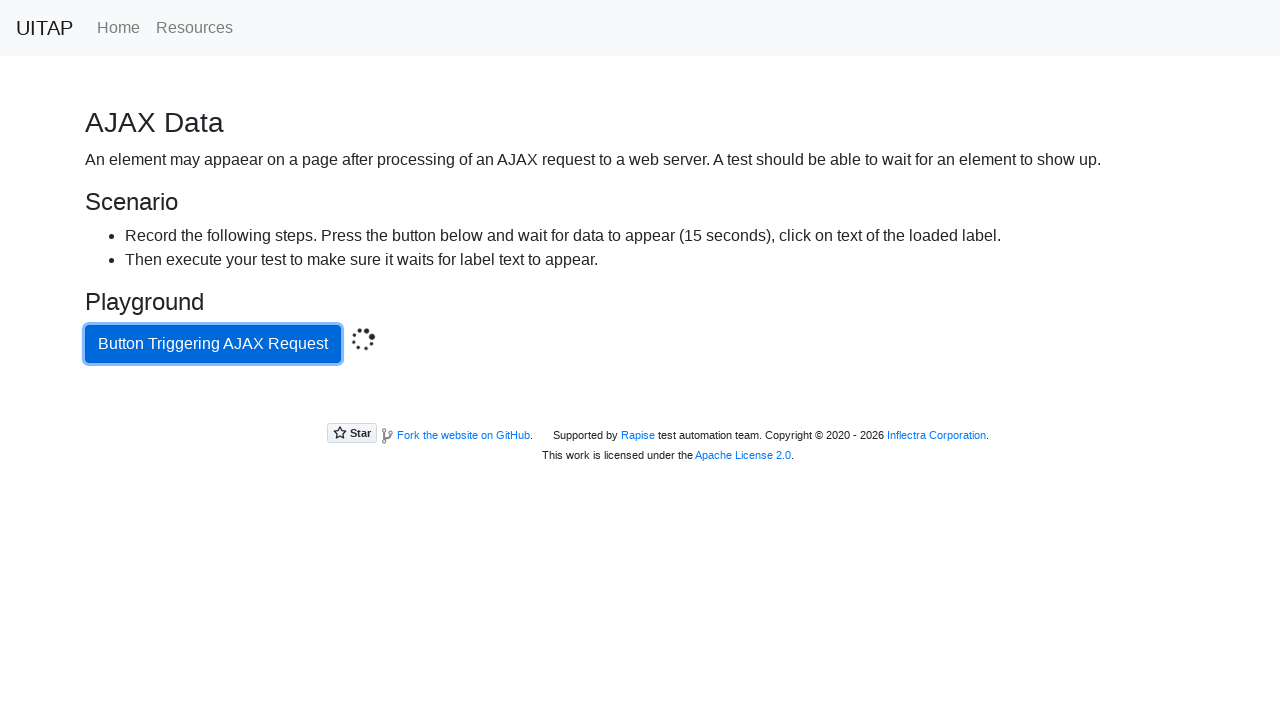

Waited for network to reach idle state after AJAX call
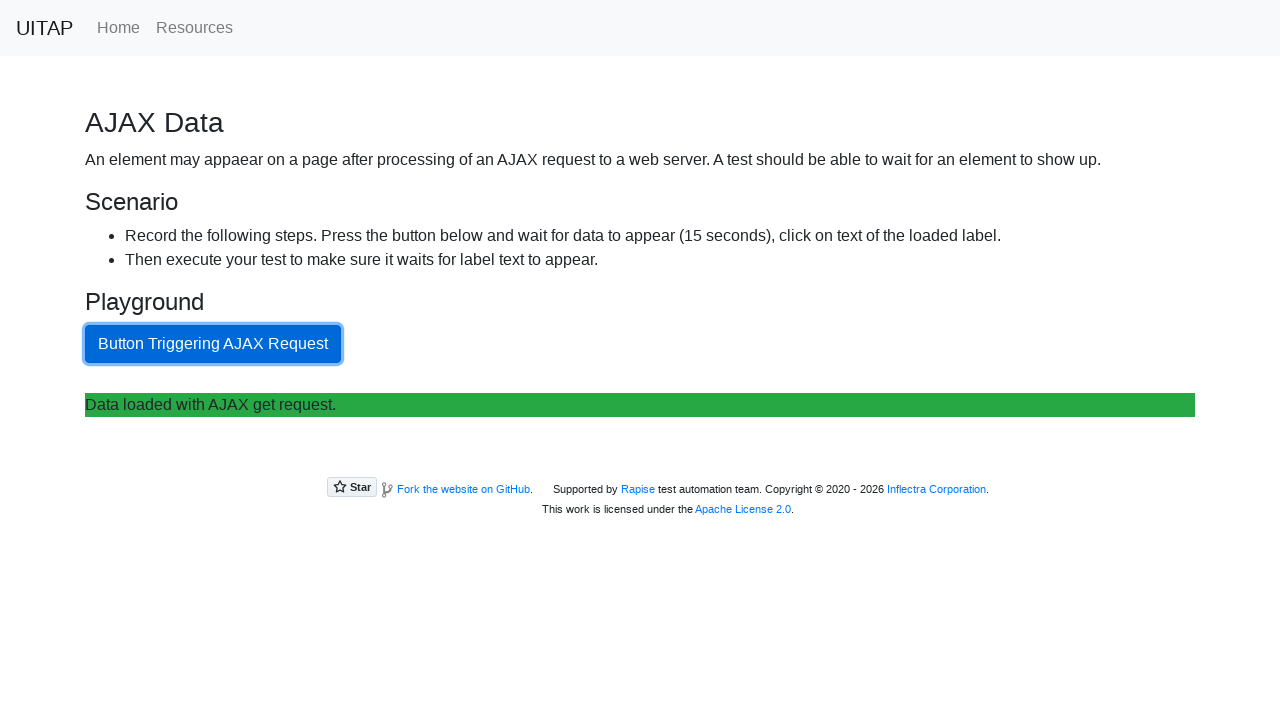

Located success message element
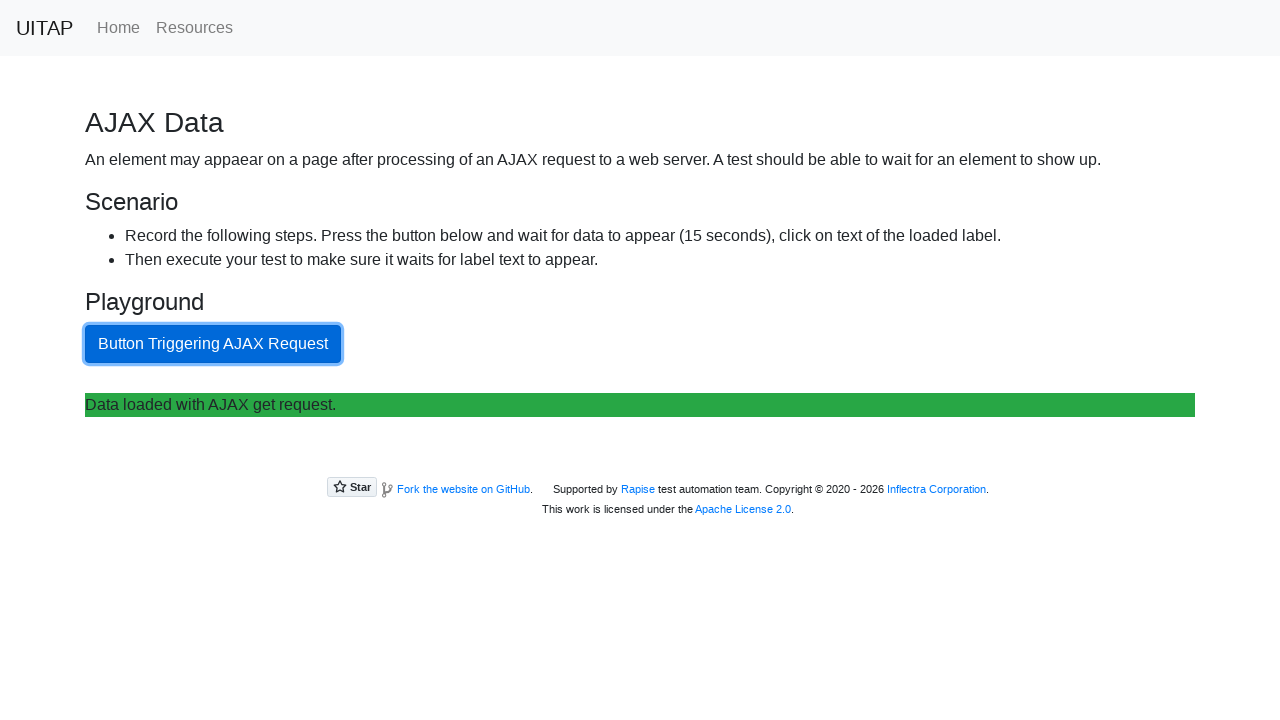

Retrieved text content from success message
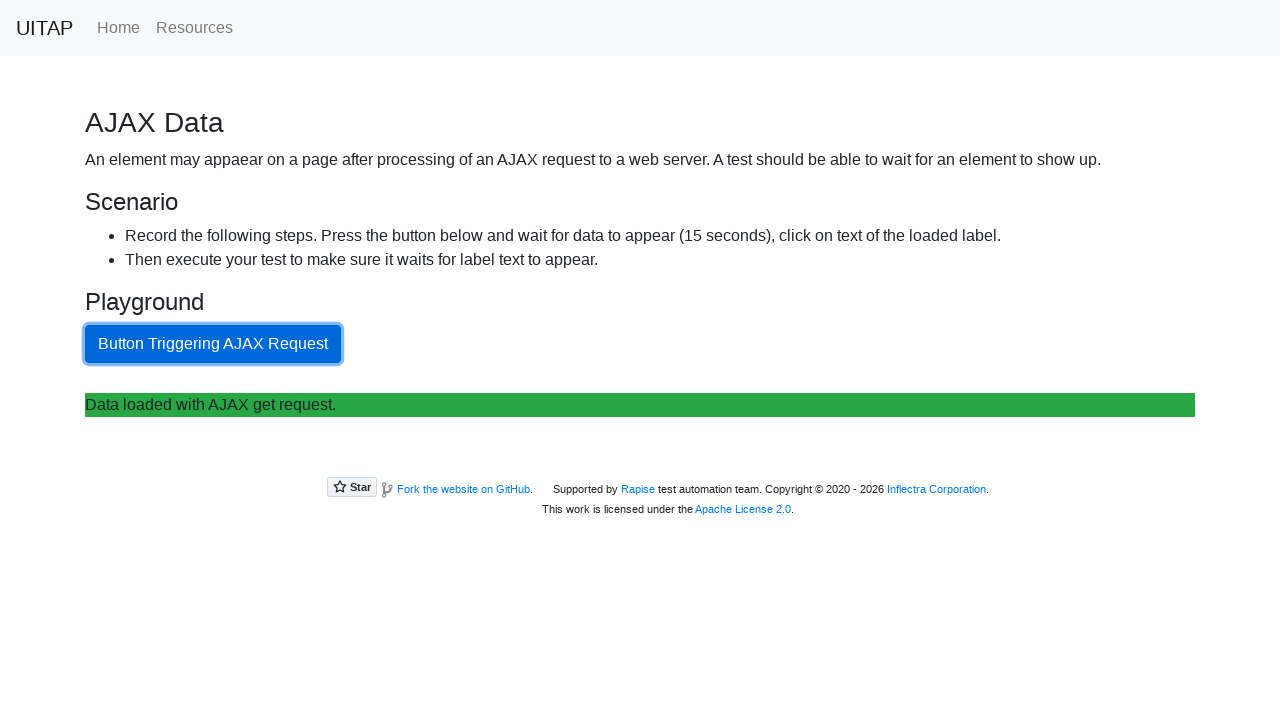

Verified success message contains expected text 'Data loaded with AJAX get request.'
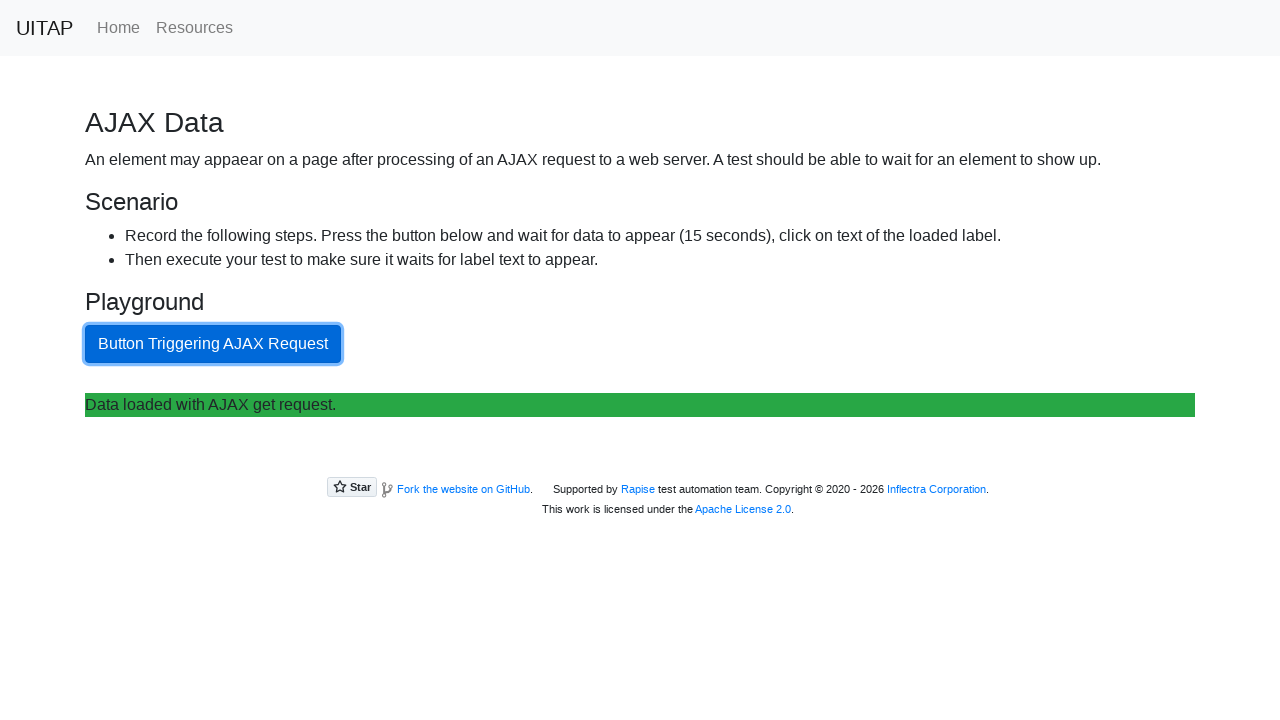

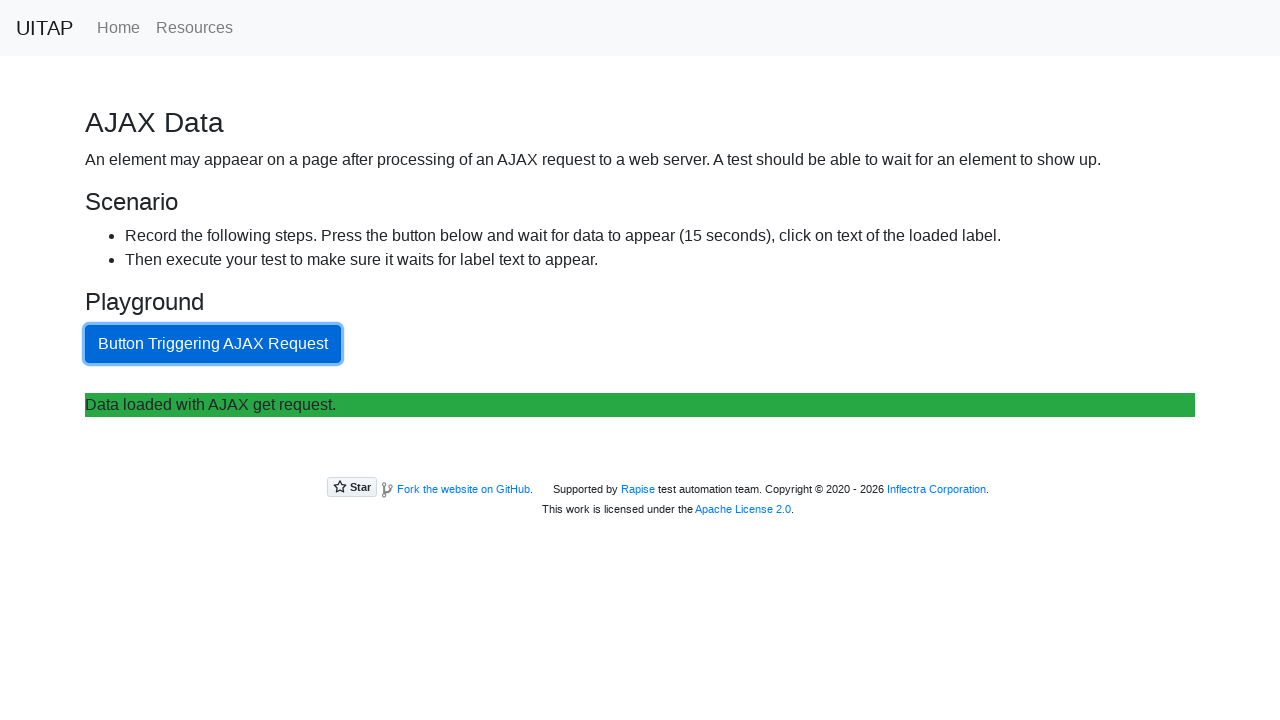